Tests button interactions on the DemoQA site including single click, double click, and right click actions, then verifies the corresponding confirmation messages appear.

Starting URL: https://demoqa.com/

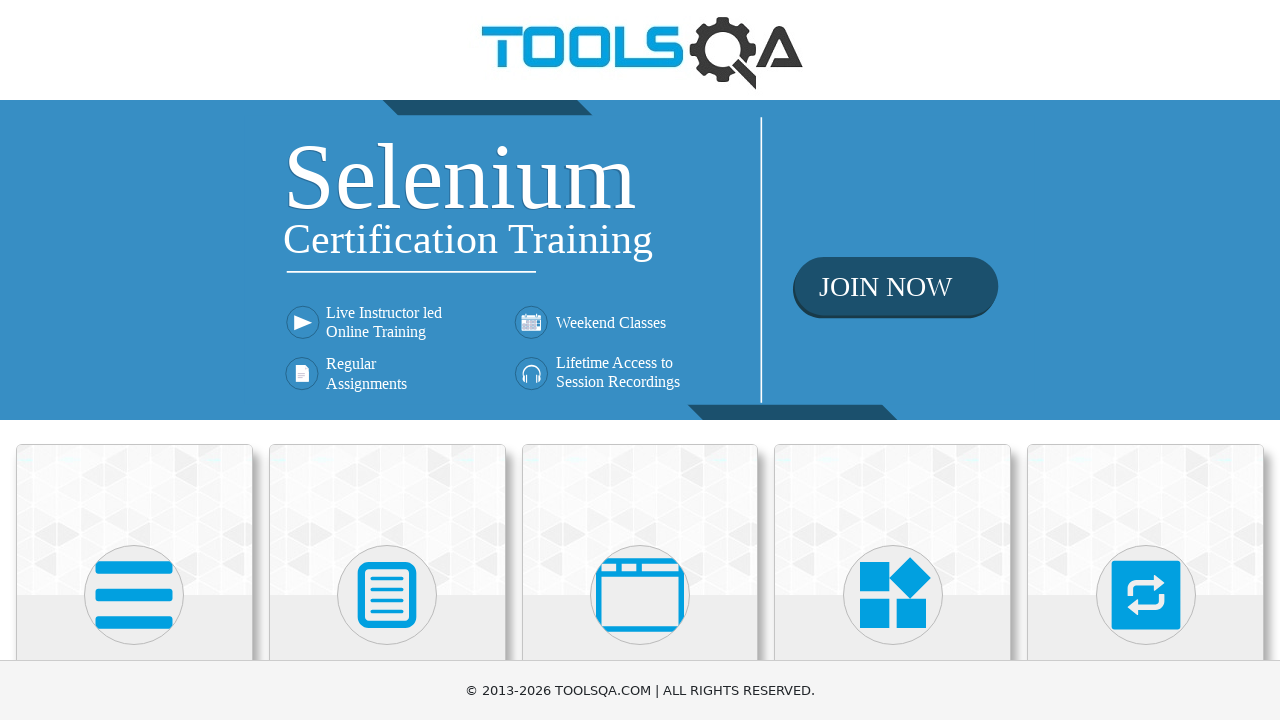

Clicked the first SVG element (Elements card) to navigate to Elements section at (134, 595) on svg >> nth=0
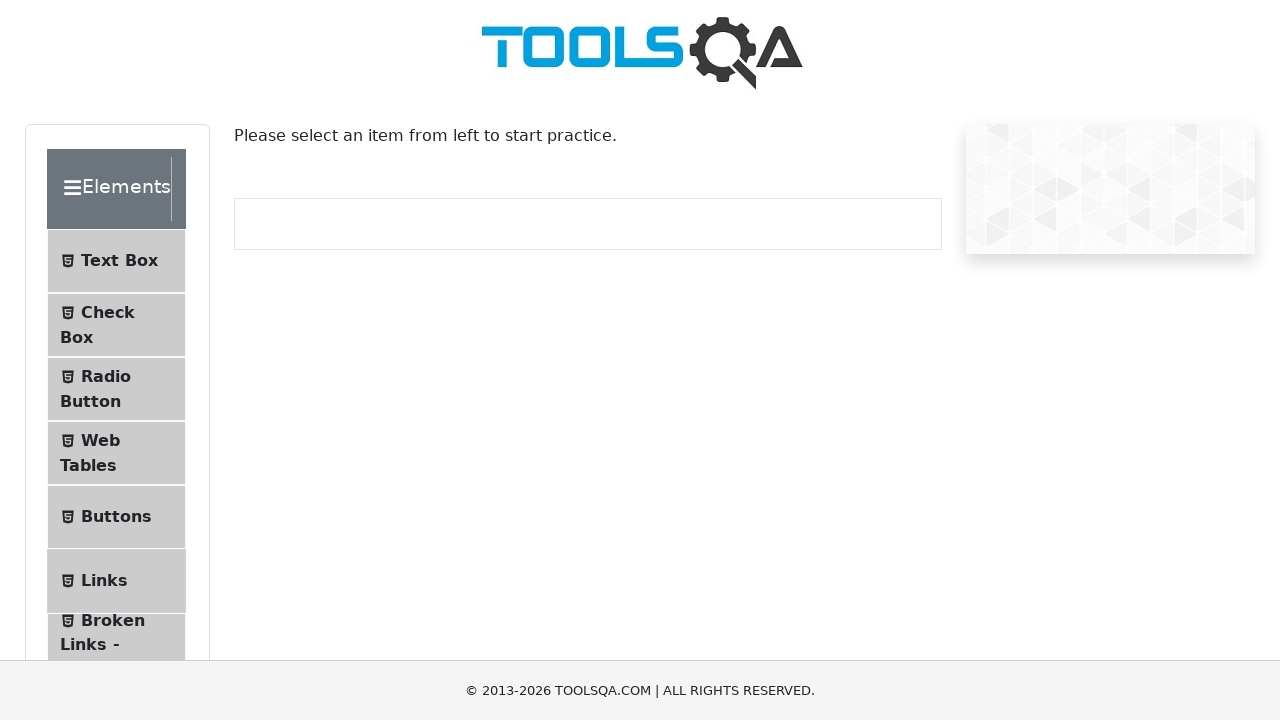

Clicked on Buttons menu item to navigate to Buttons page at (116, 517) on internal:text="Buttons"i
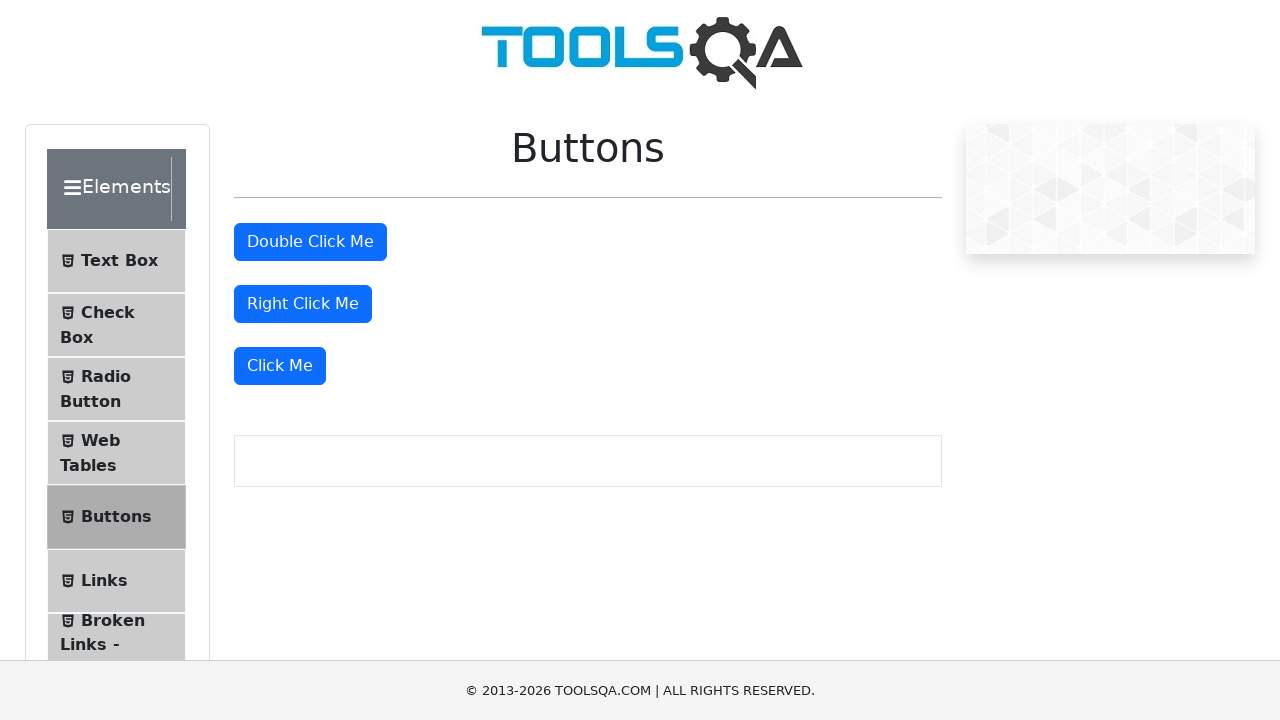

Performed single click on Double Click Me button at (310, 242) on internal:role=button[name="Double Click Me"i]
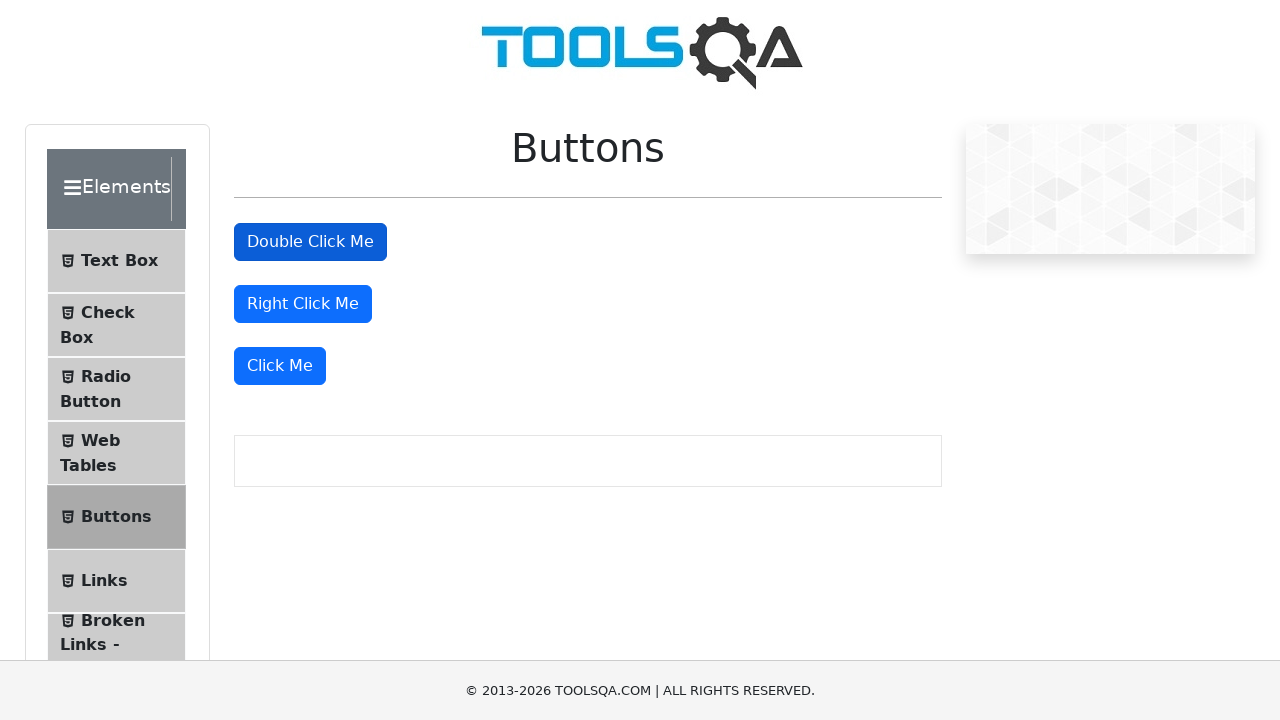

Performed another single click on Double Click Me button at (310, 242) on internal:role=button[name="Double Click Me"i]
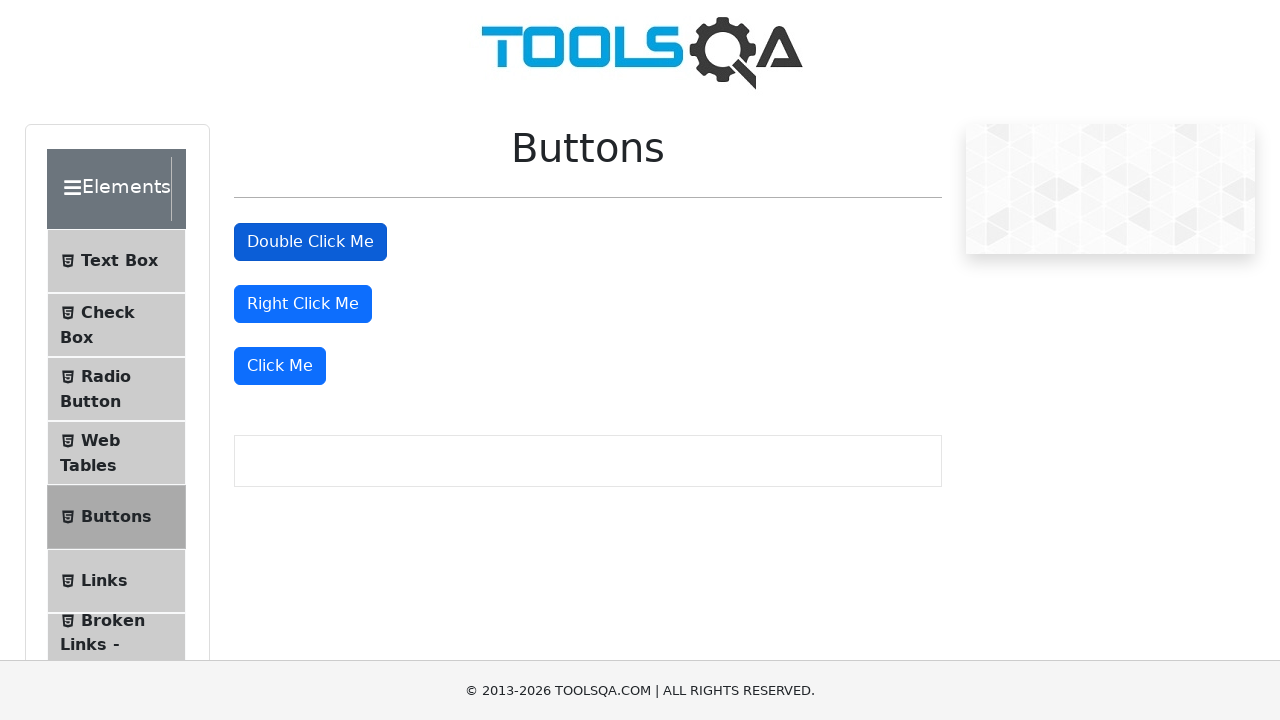

Performed double click on Double Click Me button at (310, 242) on internal:role=button[name="Double Click Me"i]
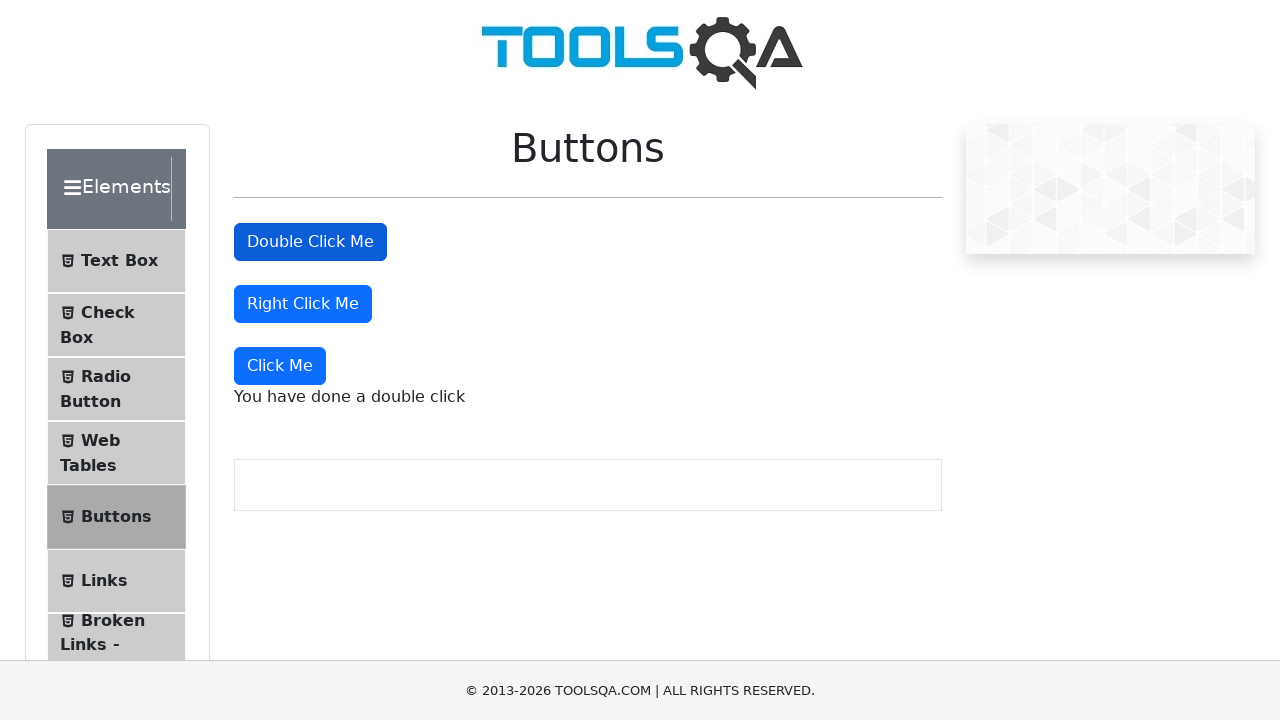

Performed right click on Right Click Me button at (303, 304) on internal:role=button[name="Right Click Me"i]
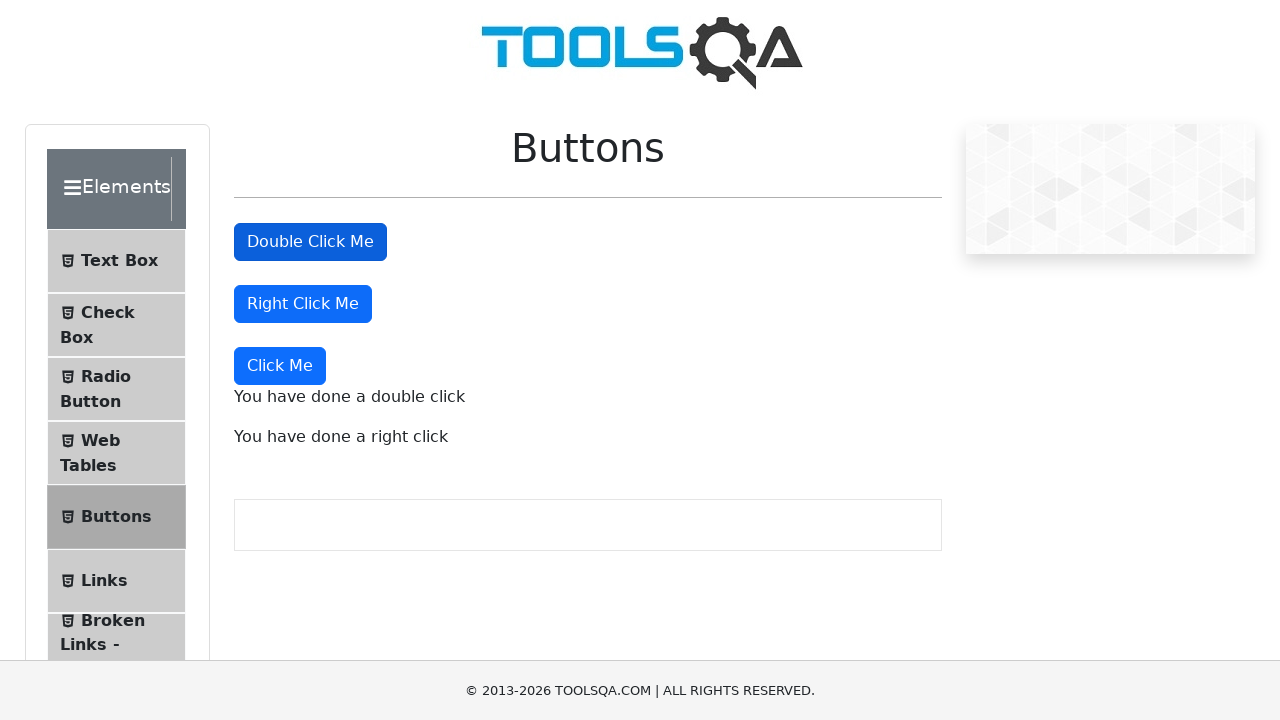

Clicked the Click Me button at (280, 366) on internal:role=button[name="Click Me"s]
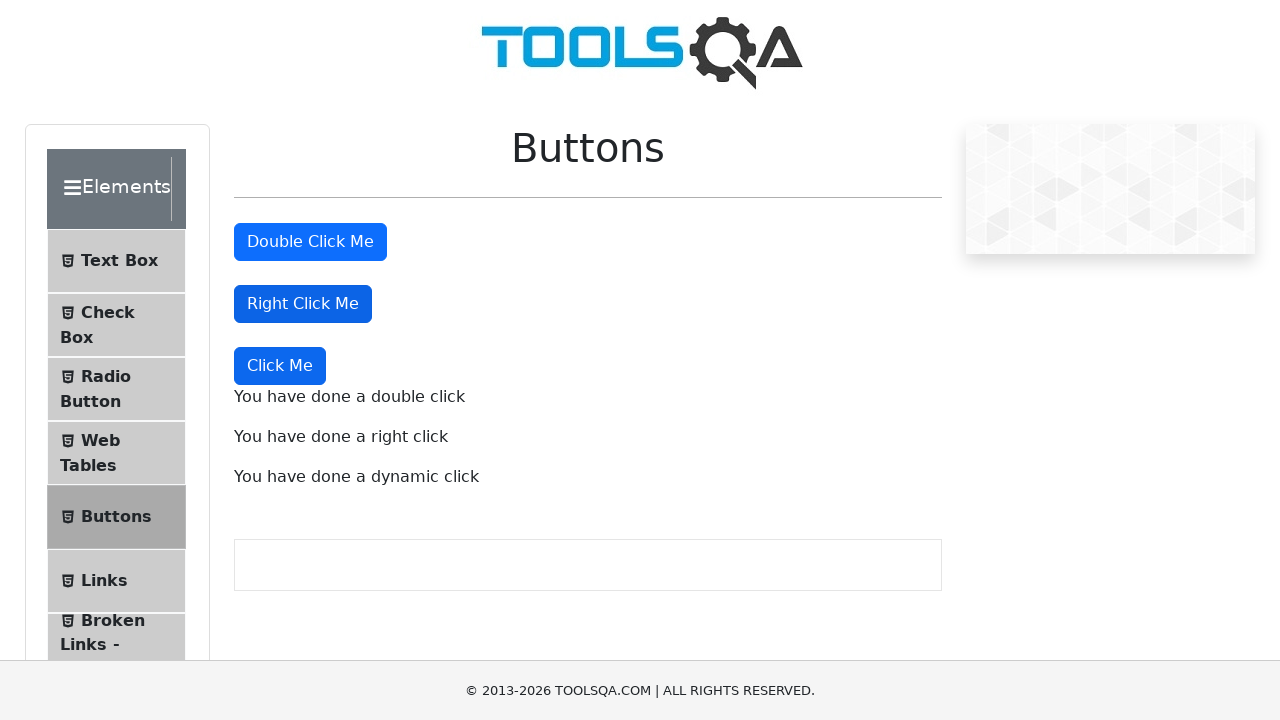

Clicked on double click confirmation message at (588, 397) on internal:text="You have done a double click"i
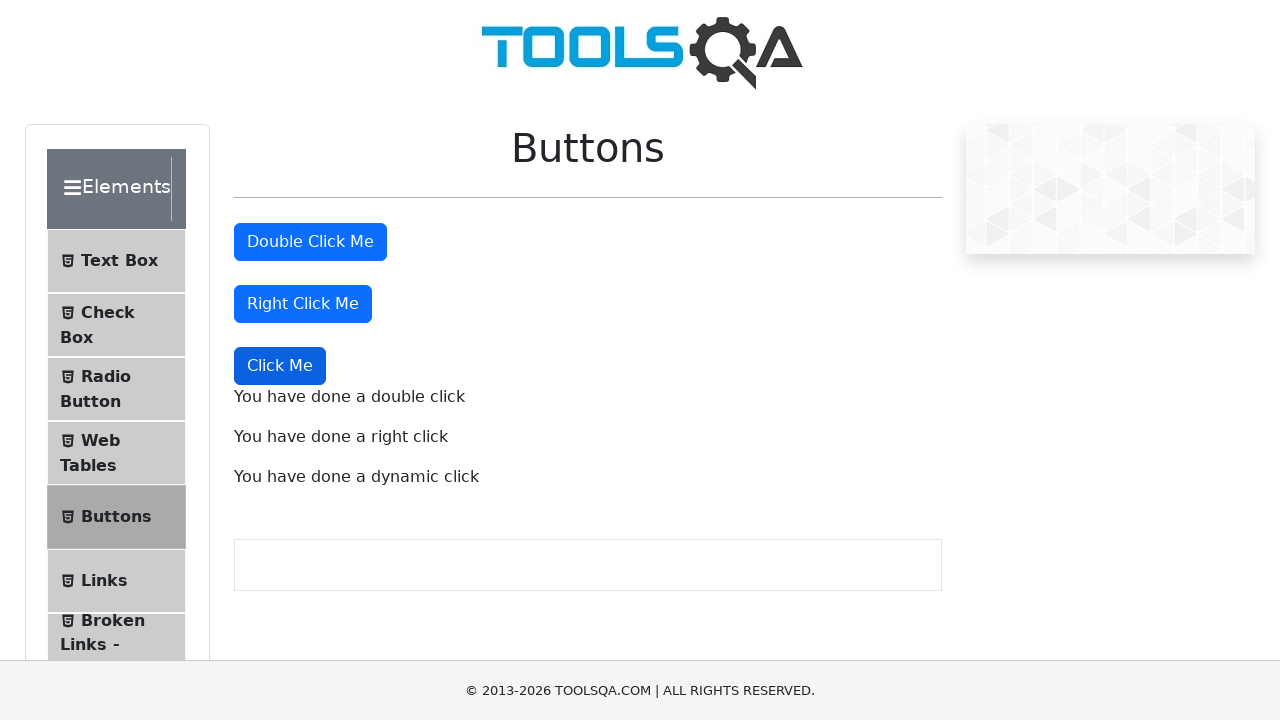

Clicked on right click confirmation message at (588, 437) on internal:text="You have done a right click"i
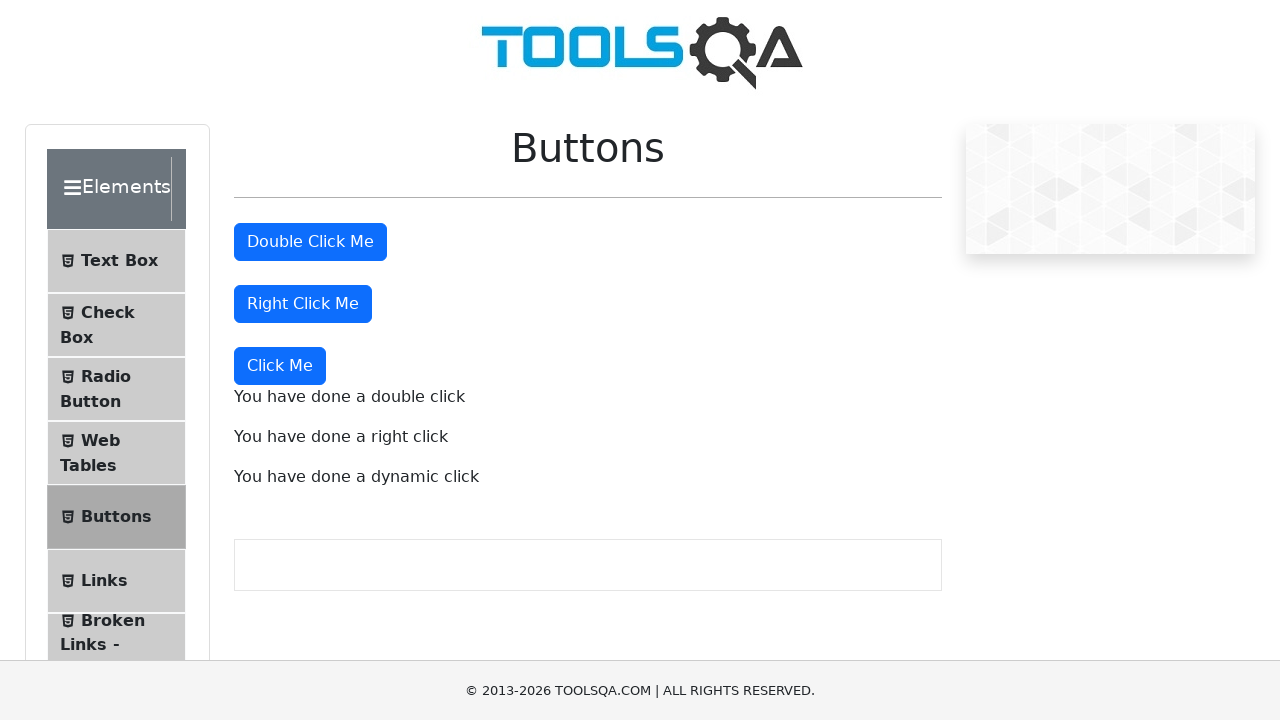

Clicked on dynamic click confirmation message at (588, 477) on internal:text="You have done a dynamic click"i
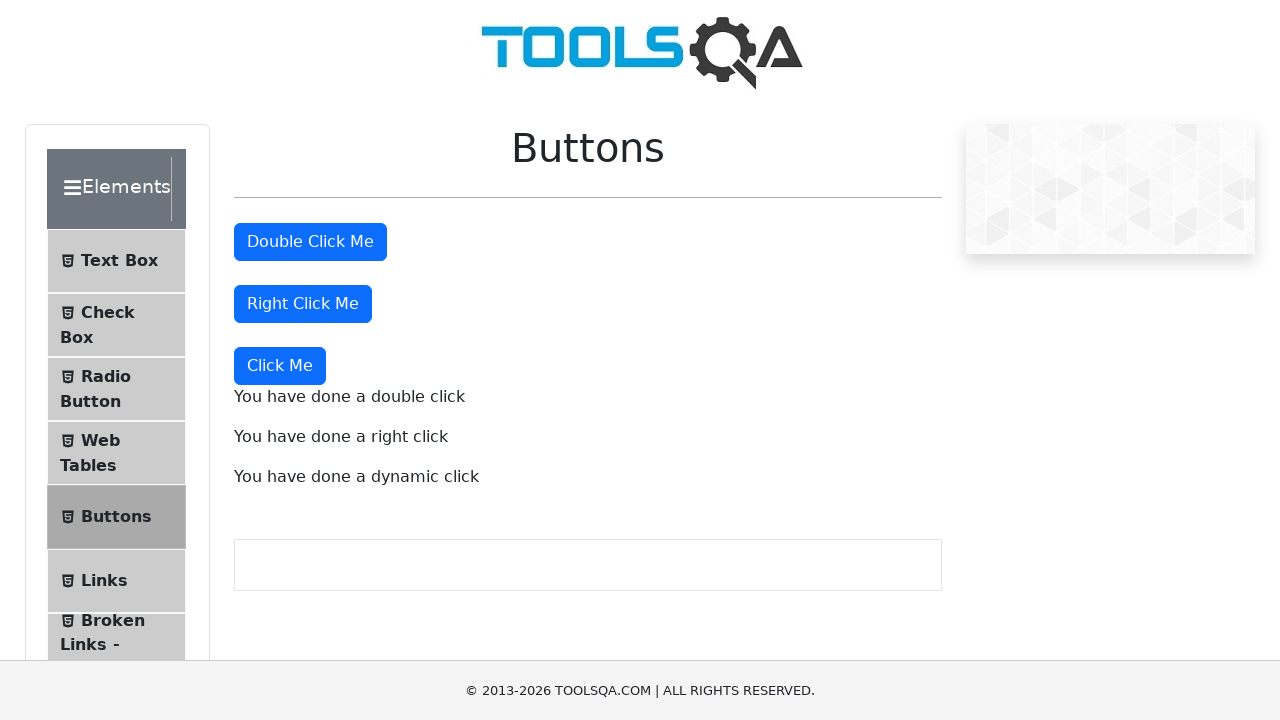

Verified double click message element is displayed
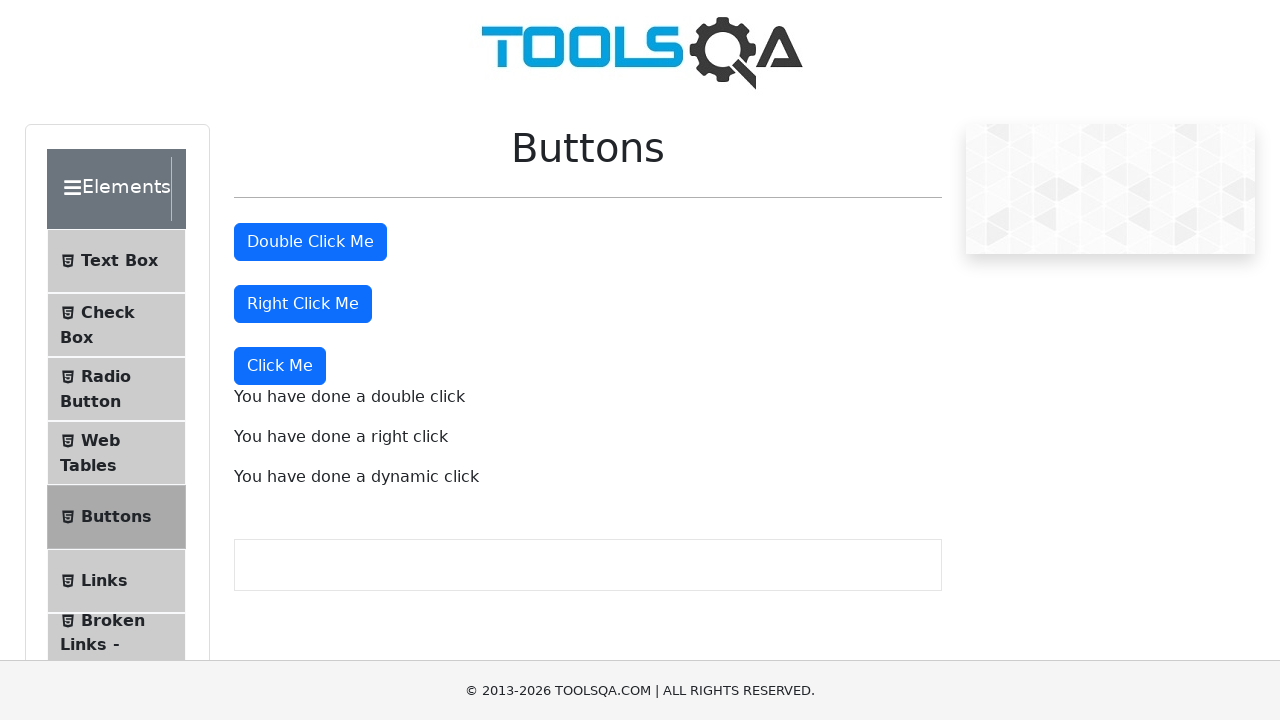

Clicked on right click confirmation message again at (588, 437) on internal:text="You have done a right click"i
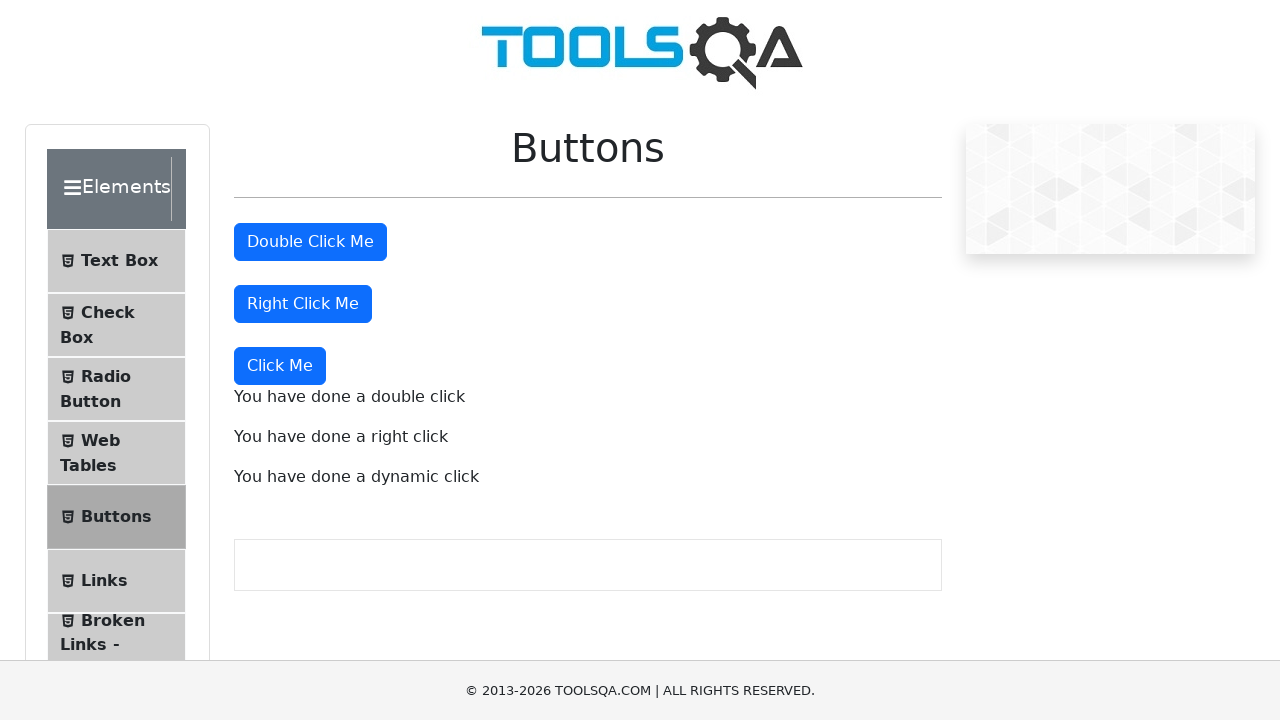

Clicked on dynamic click confirmation message again at (588, 477) on internal:text="You have done a dynamic click"i
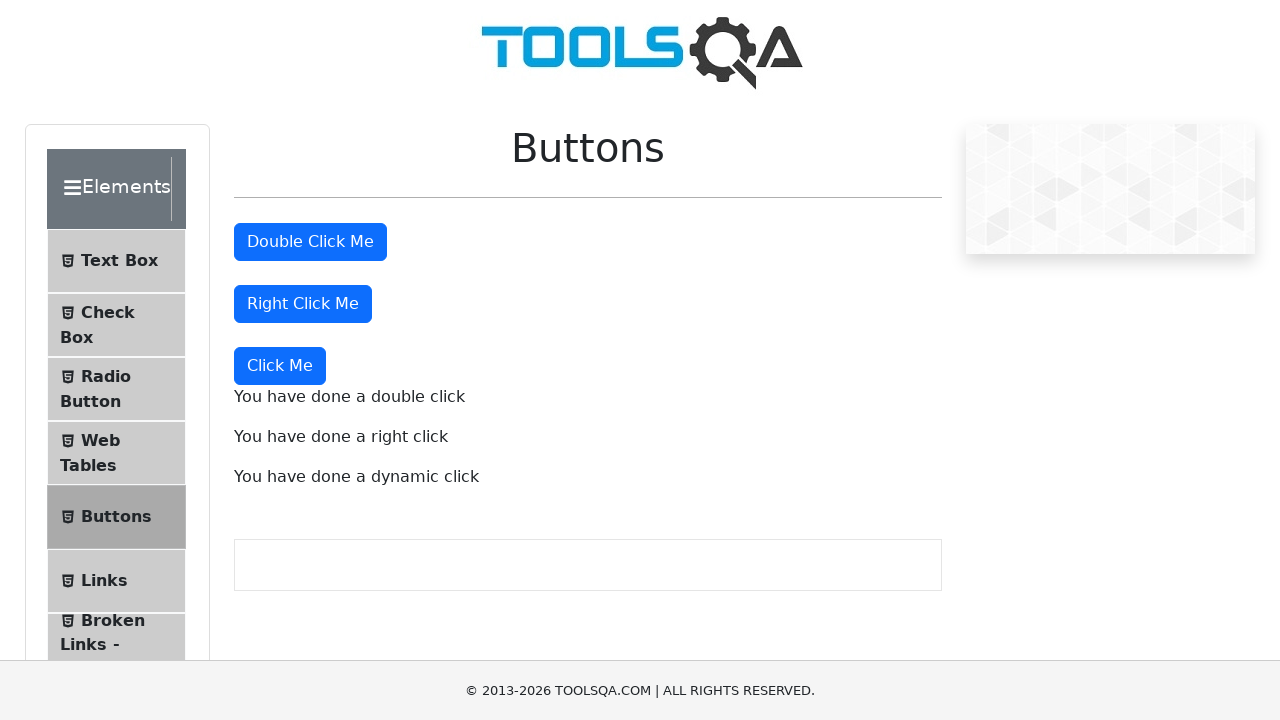

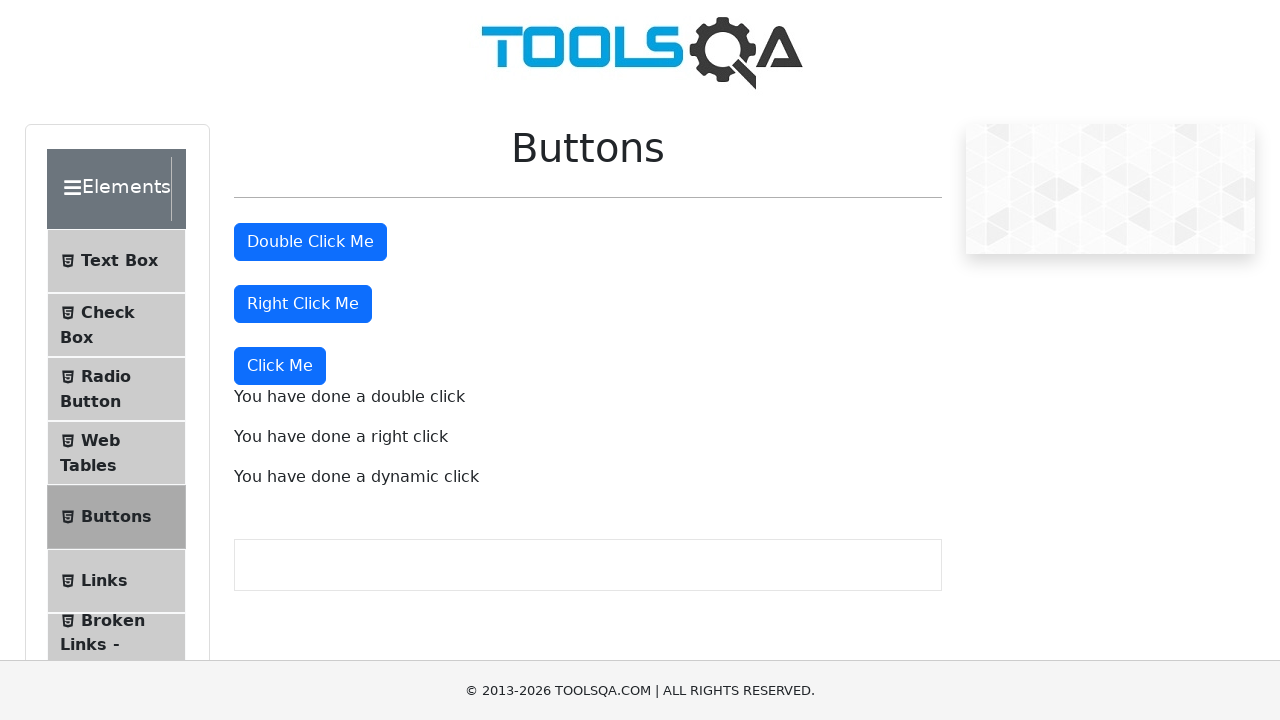